Tests form filling functionality by entering data into various input fields (first name, last name, city, country) and submitting the form

Starting URL: http://suninjuly.github.io/simple_form_find_task.html

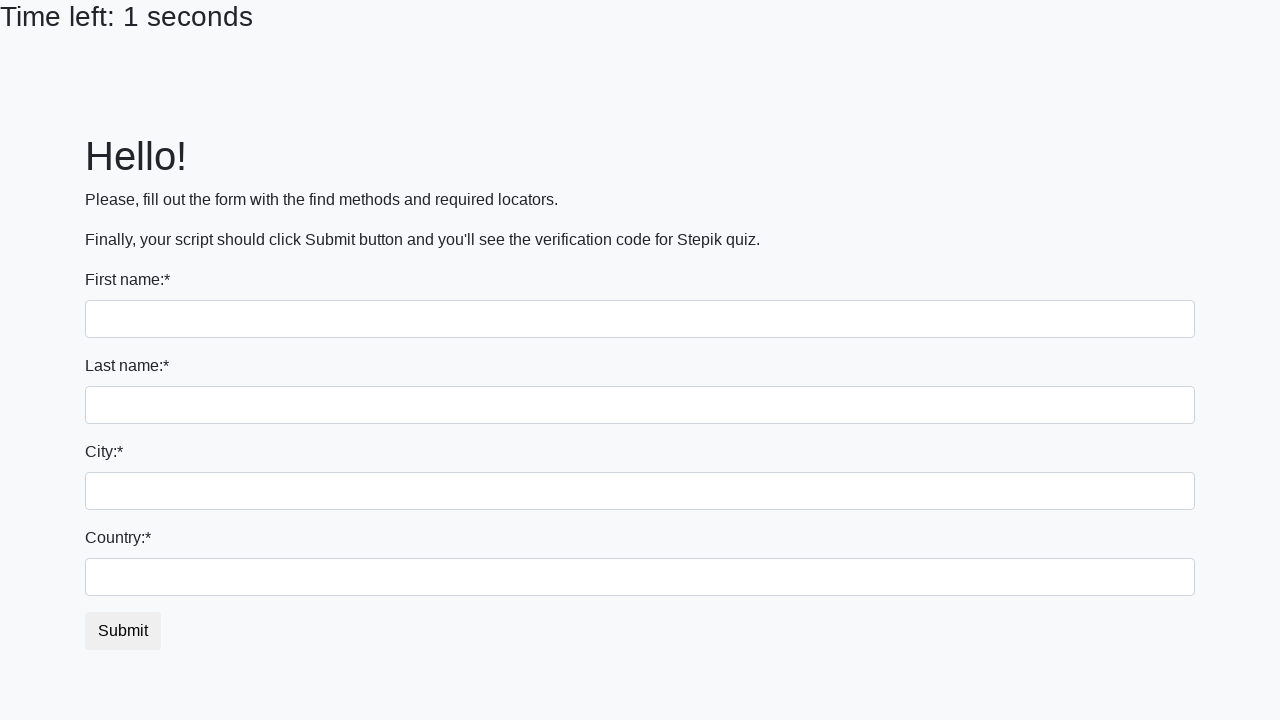

Filled first name field with 'Ivan' on input:first-of-type
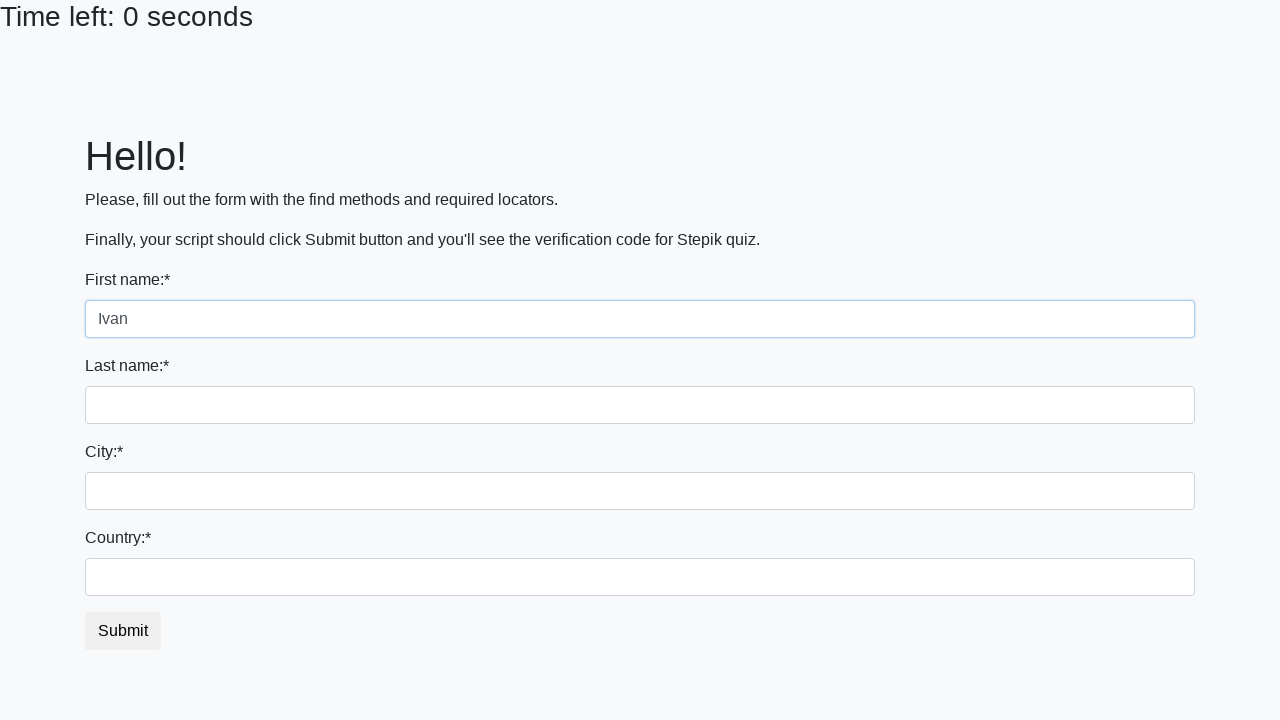

Filled last name field with 'Petrov' on input[name='last_name']
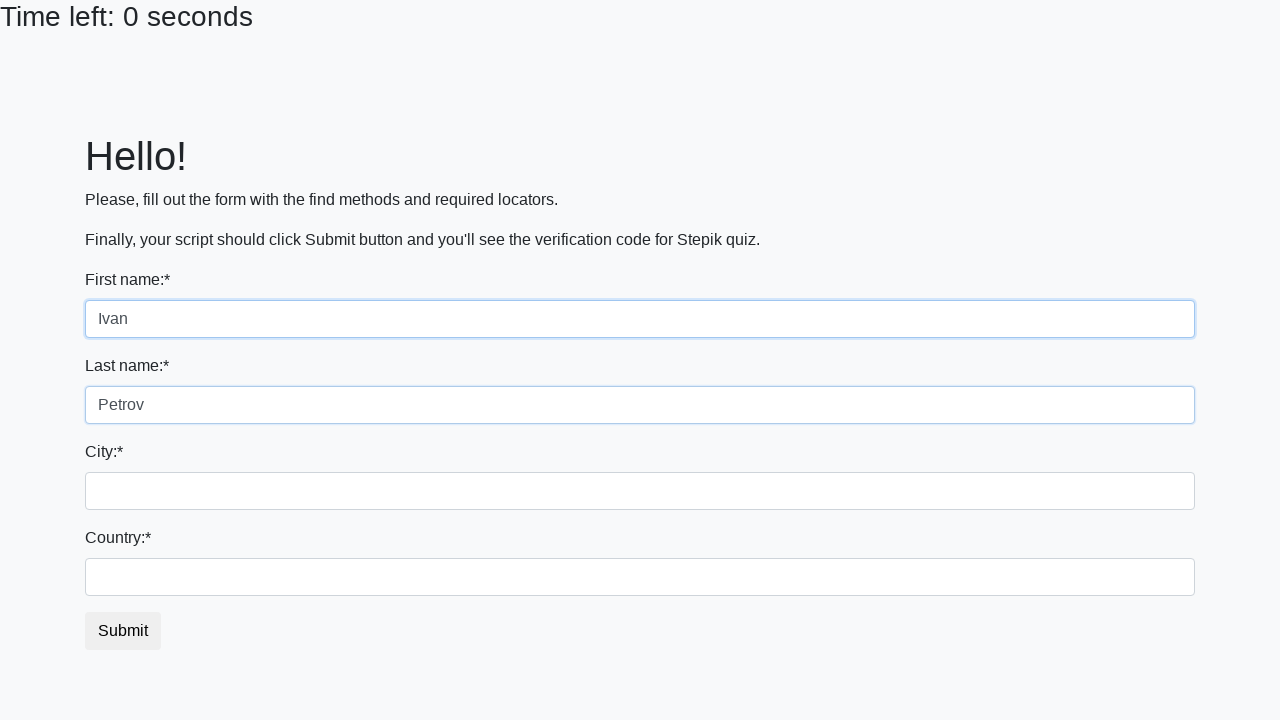

Filled city field with 'Smolensk' on .city
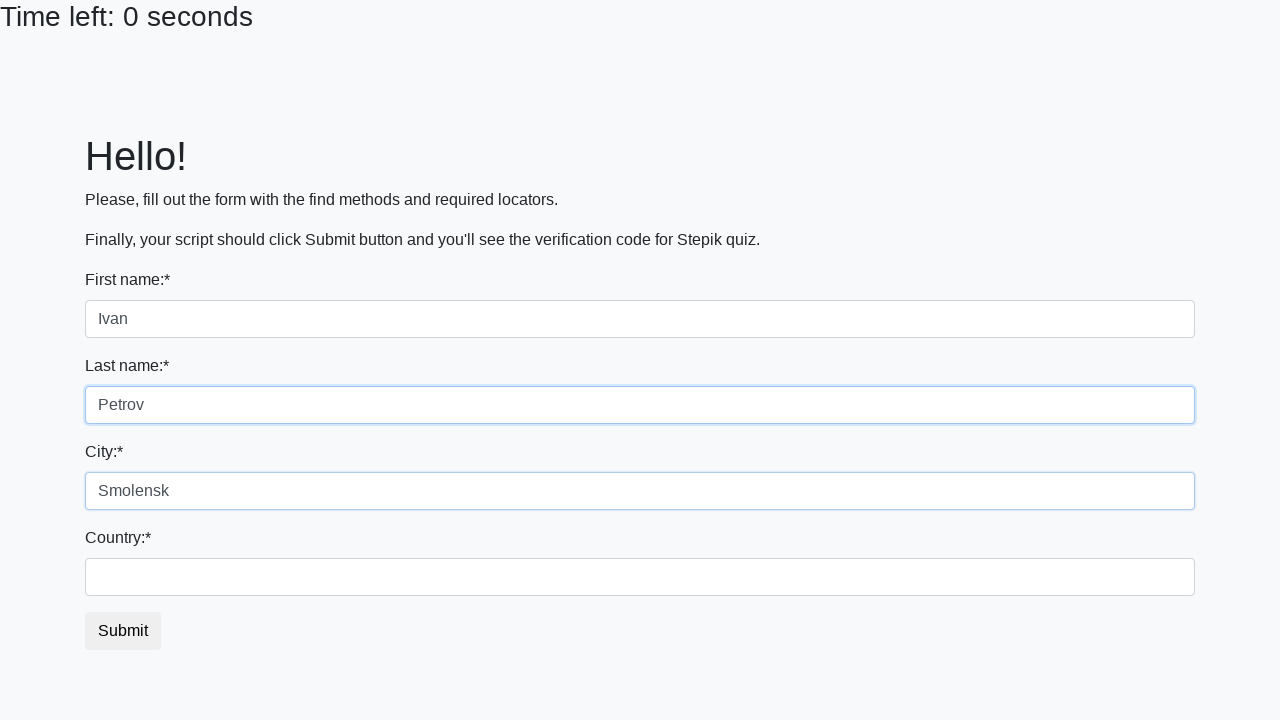

Filled country field with 'Russia' on #country
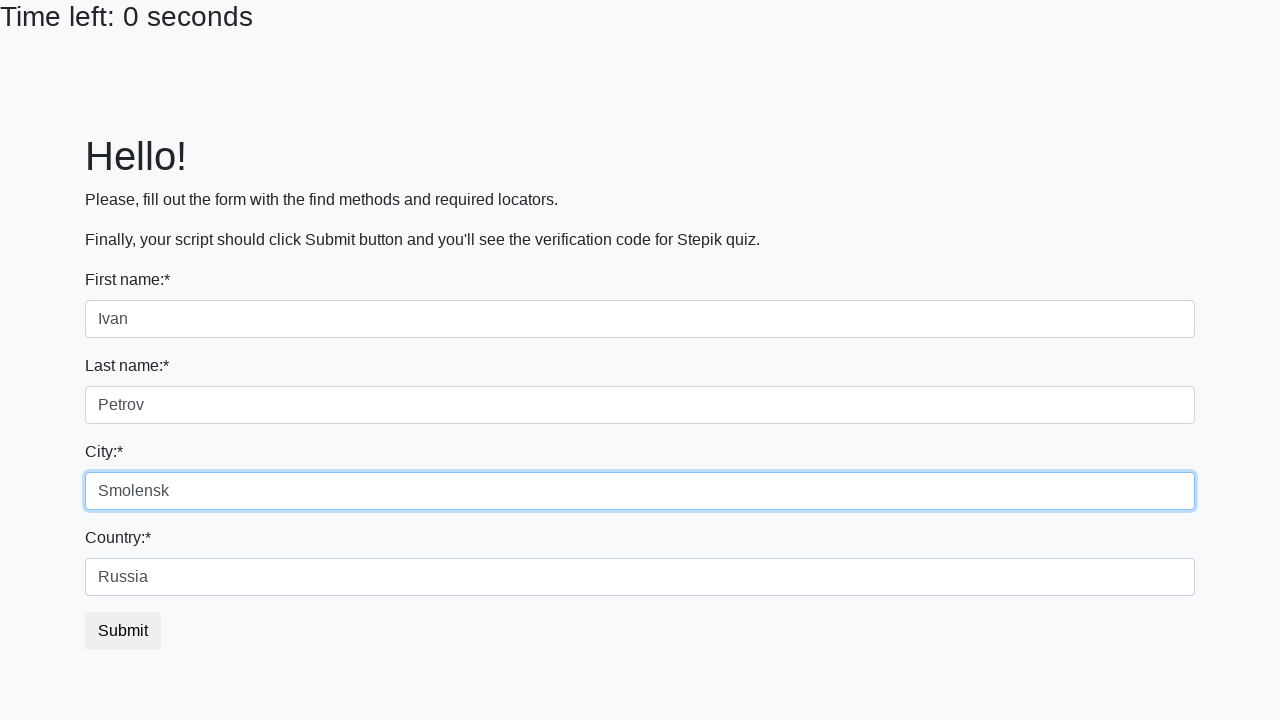

Clicked submit button to submit form at (123, 631) on button.btn
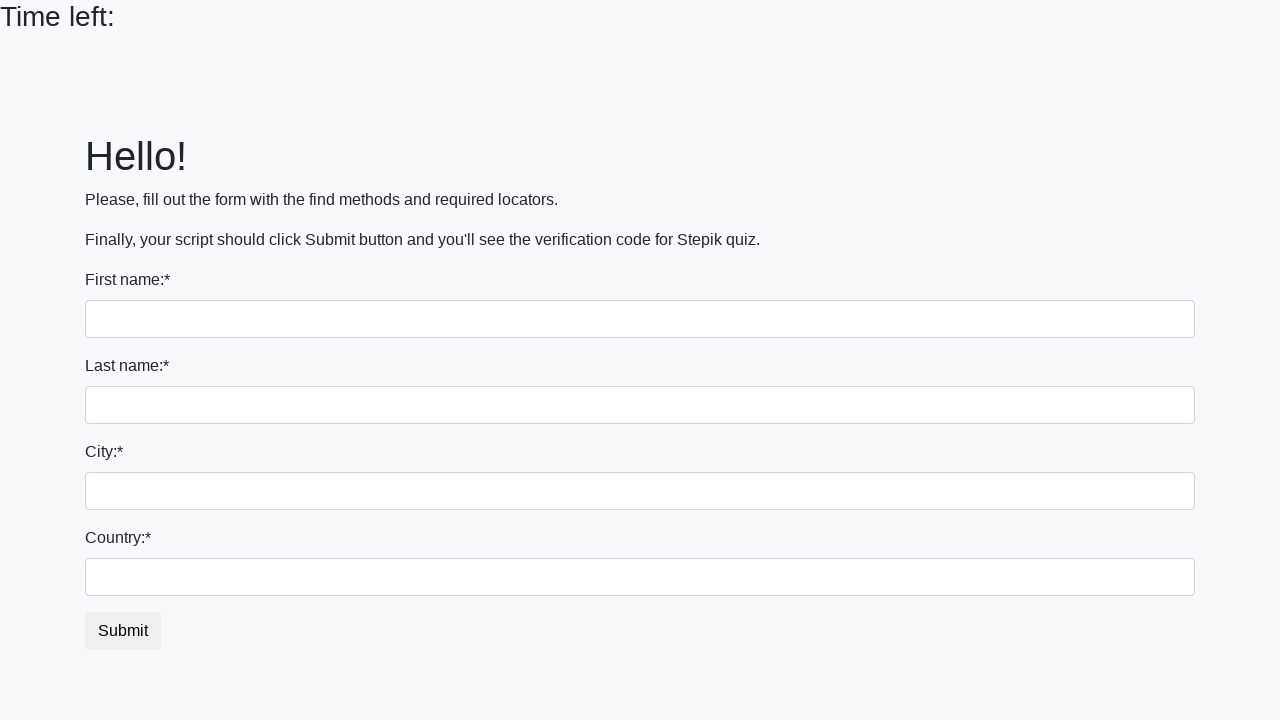

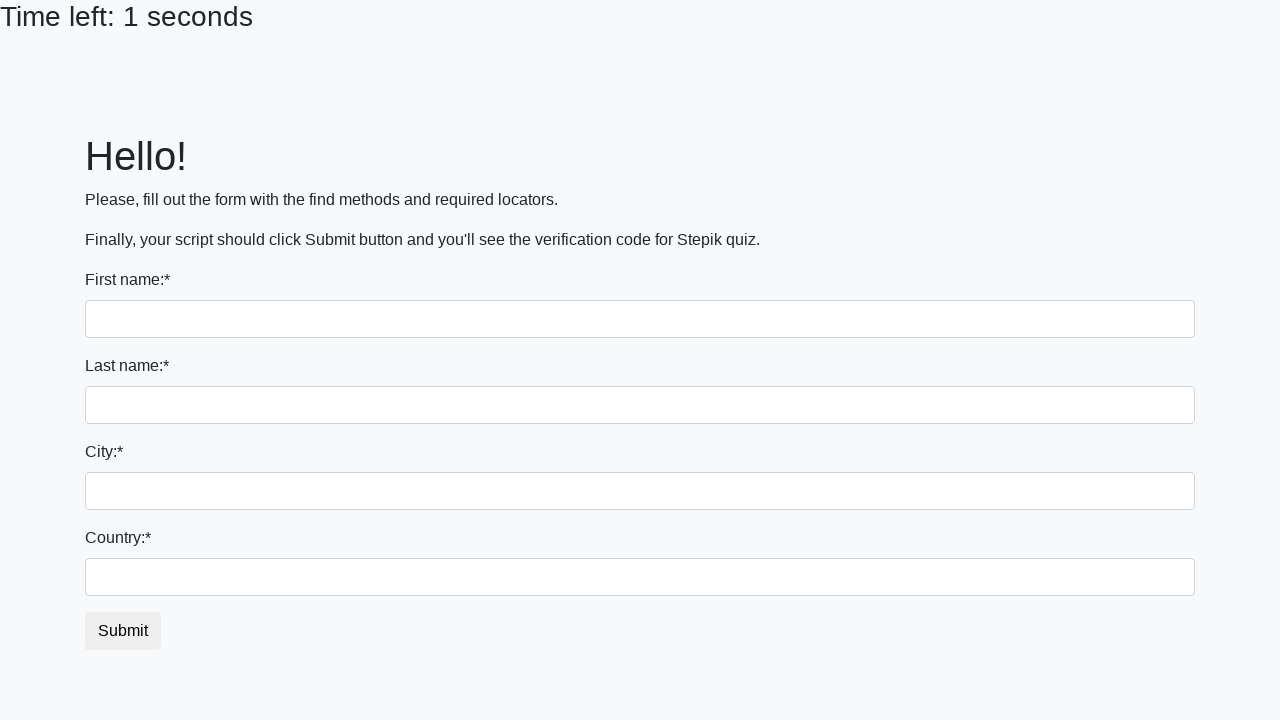